Navigates to a Stepik lesson page, fills in a text answer in a textarea field, and clicks the submit button to submit the answer.

Starting URL: https://stepik.org/lesson/25969/step/12

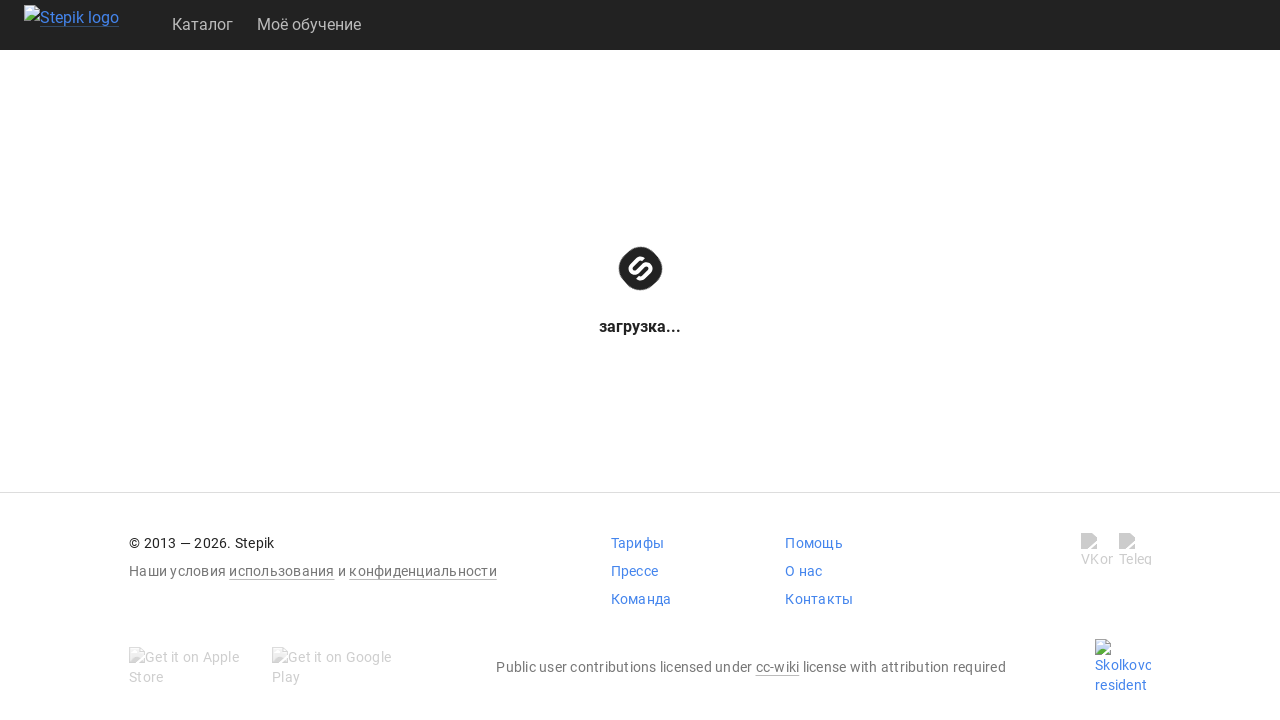

Textarea field became visible
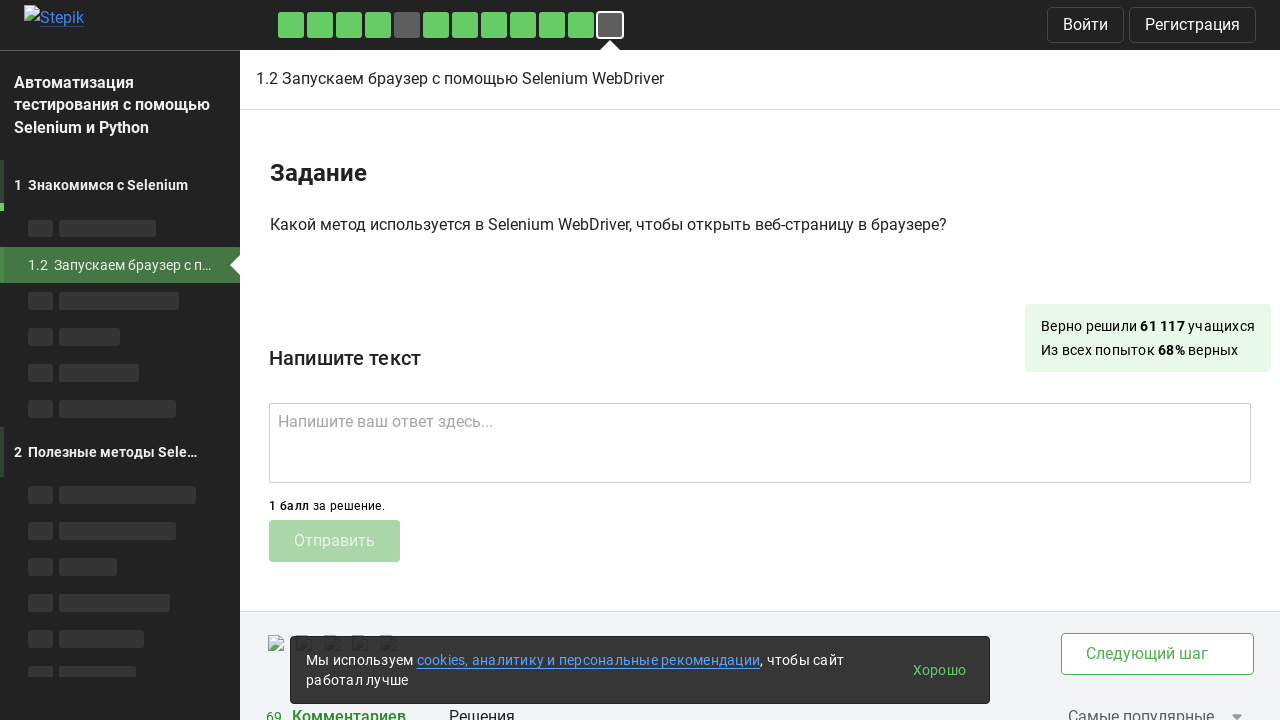

Filled textarea with answer 'get()' on .textarea
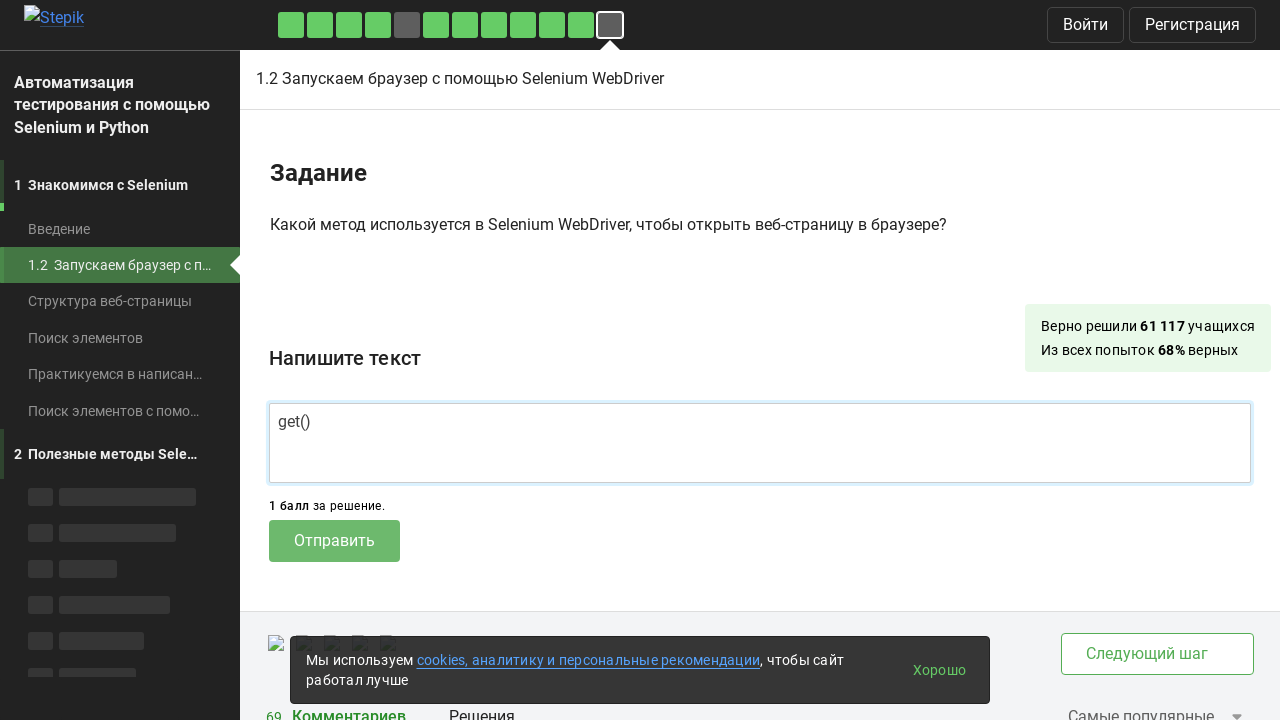

Clicked submit button to submit the answer at (334, 541) on .submit-submission
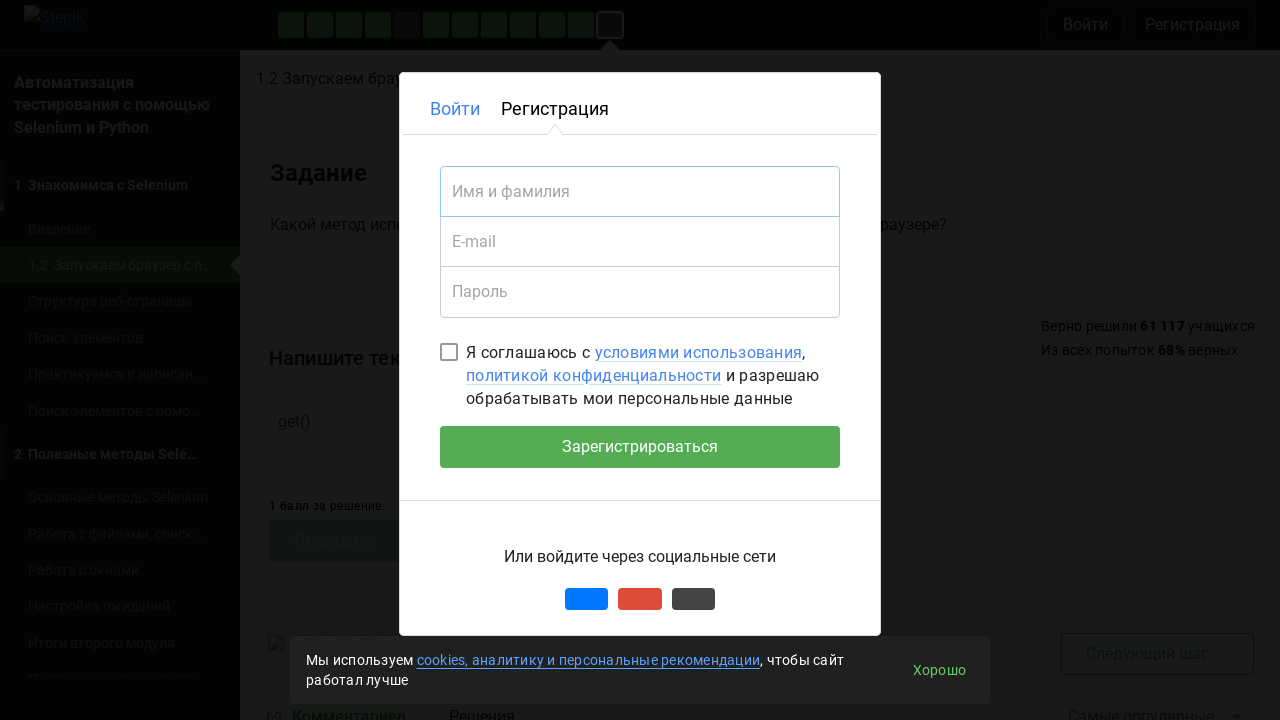

Waited 2 seconds for response/feedback to appear
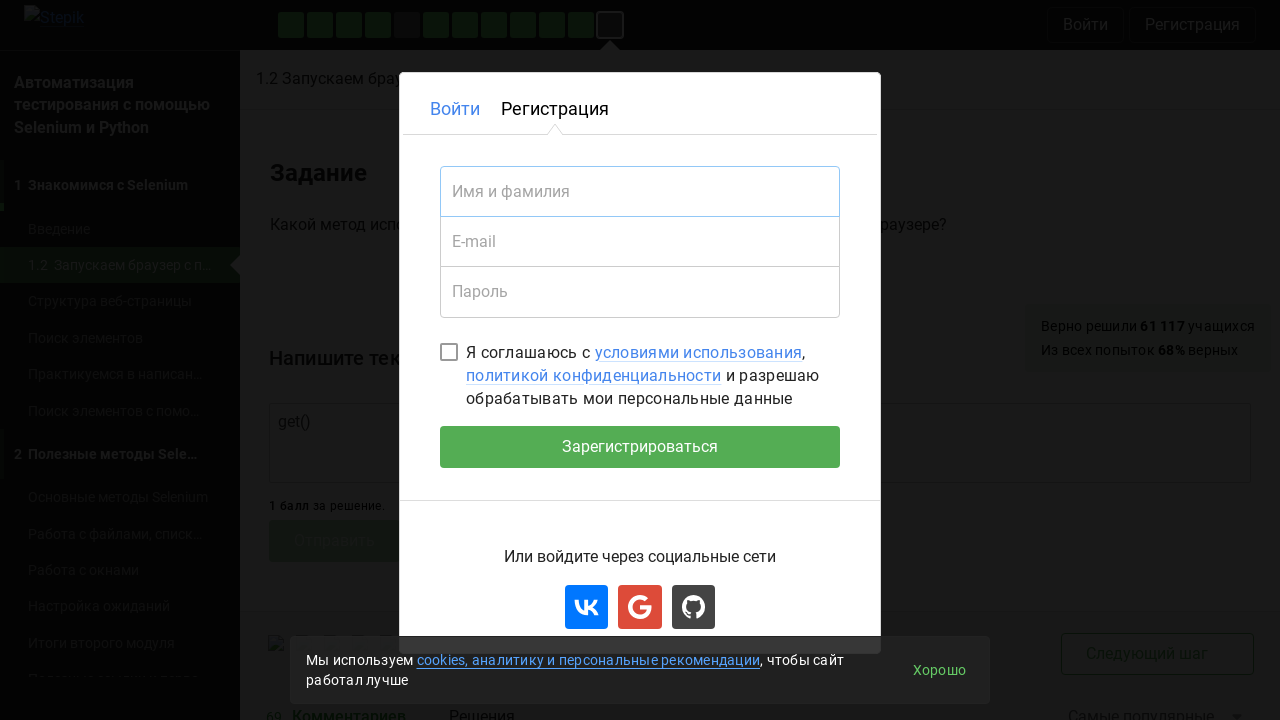

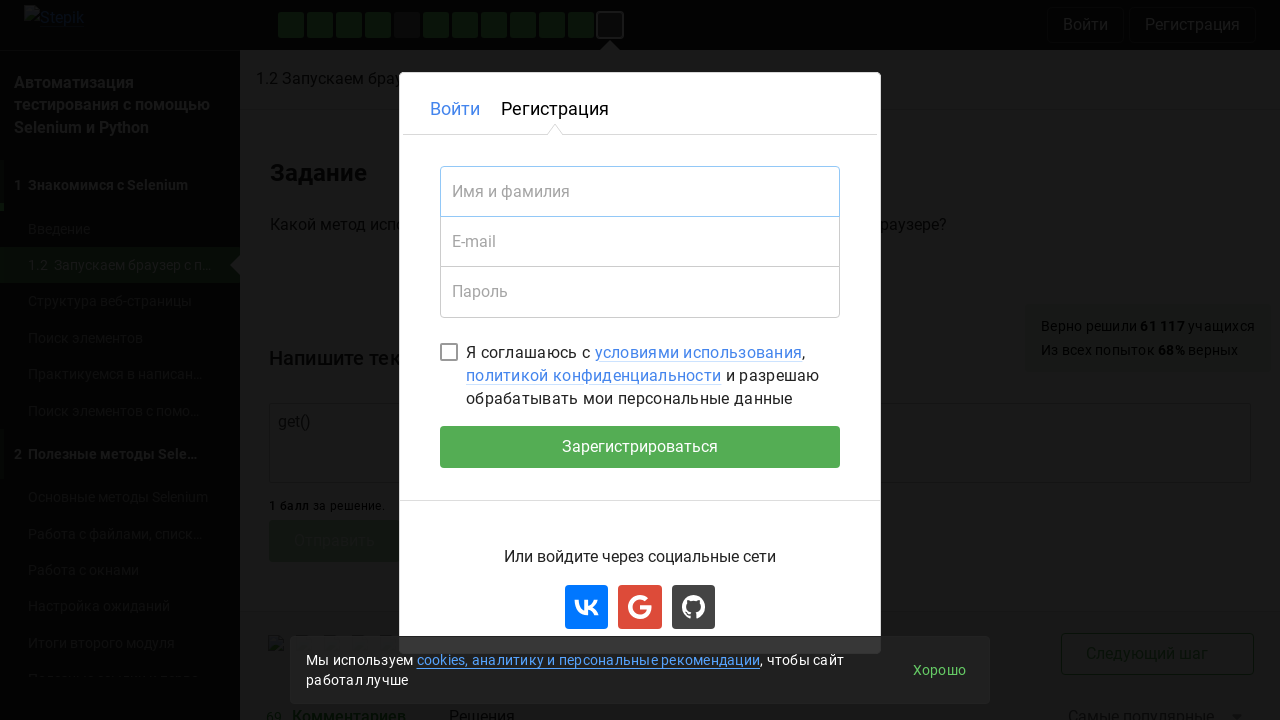